Solves a dynamic math captcha, fills the answer in a form, checks checkboxes and radio buttons, then submits the form

Starting URL: http://suninjuly.github.io/math.html

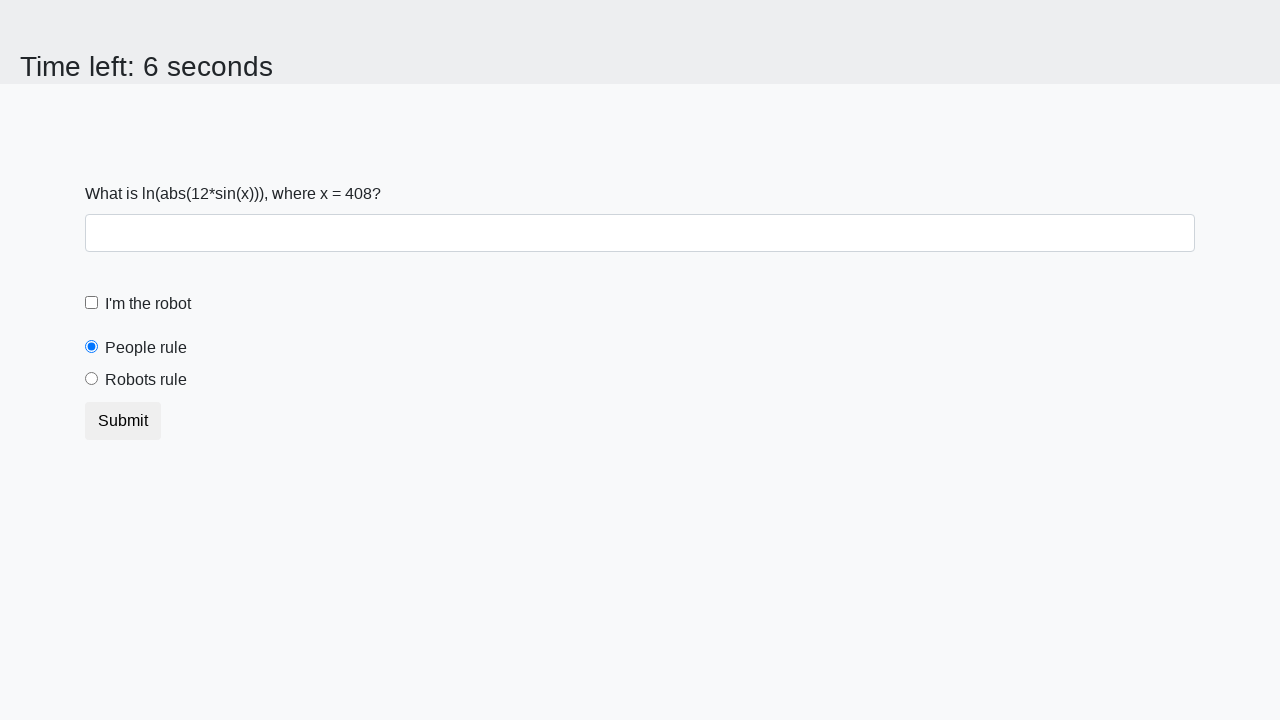

Retrieved x value from #input_value element
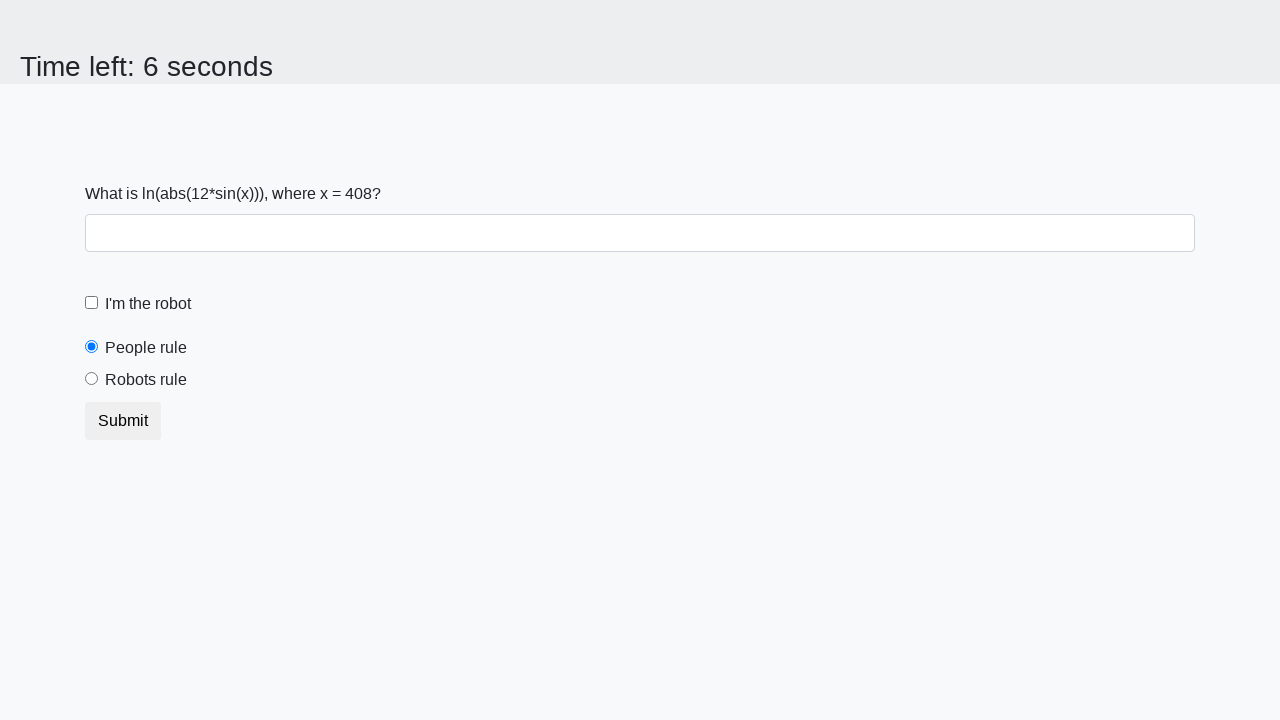

Calculated math captcha result: 1.558306631770858
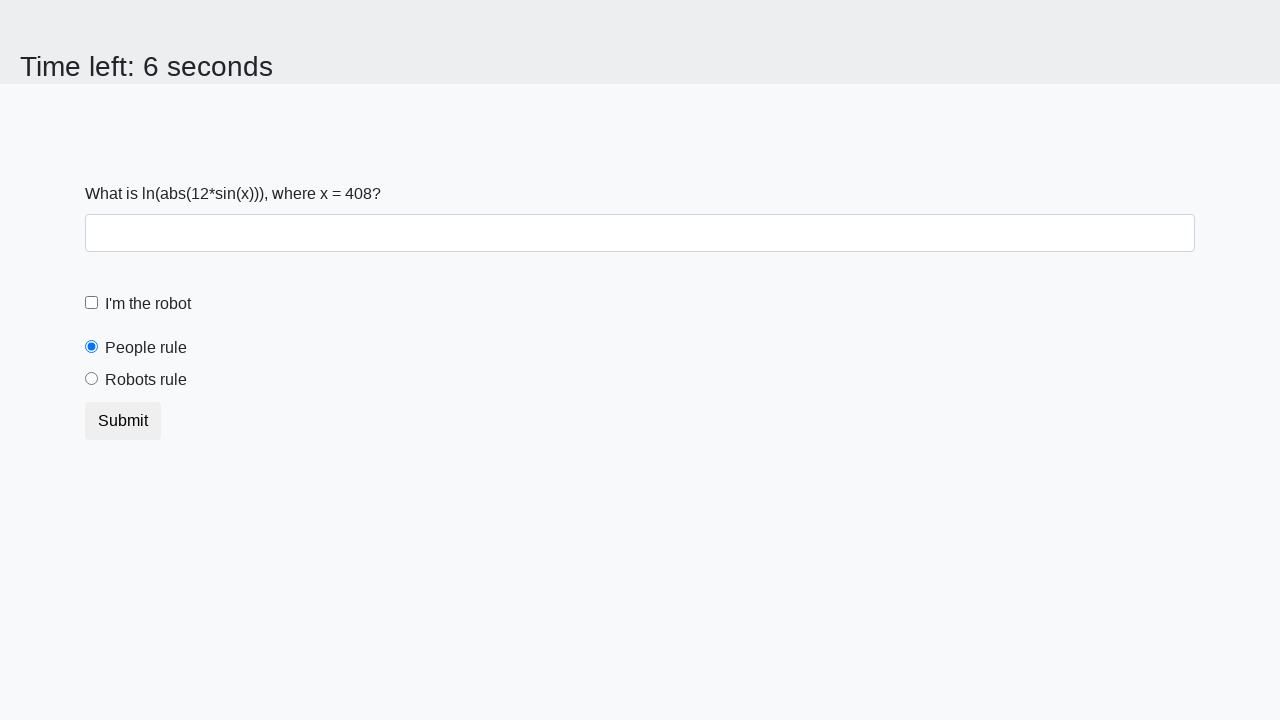

Filled answer into the input field on input >> nth=0
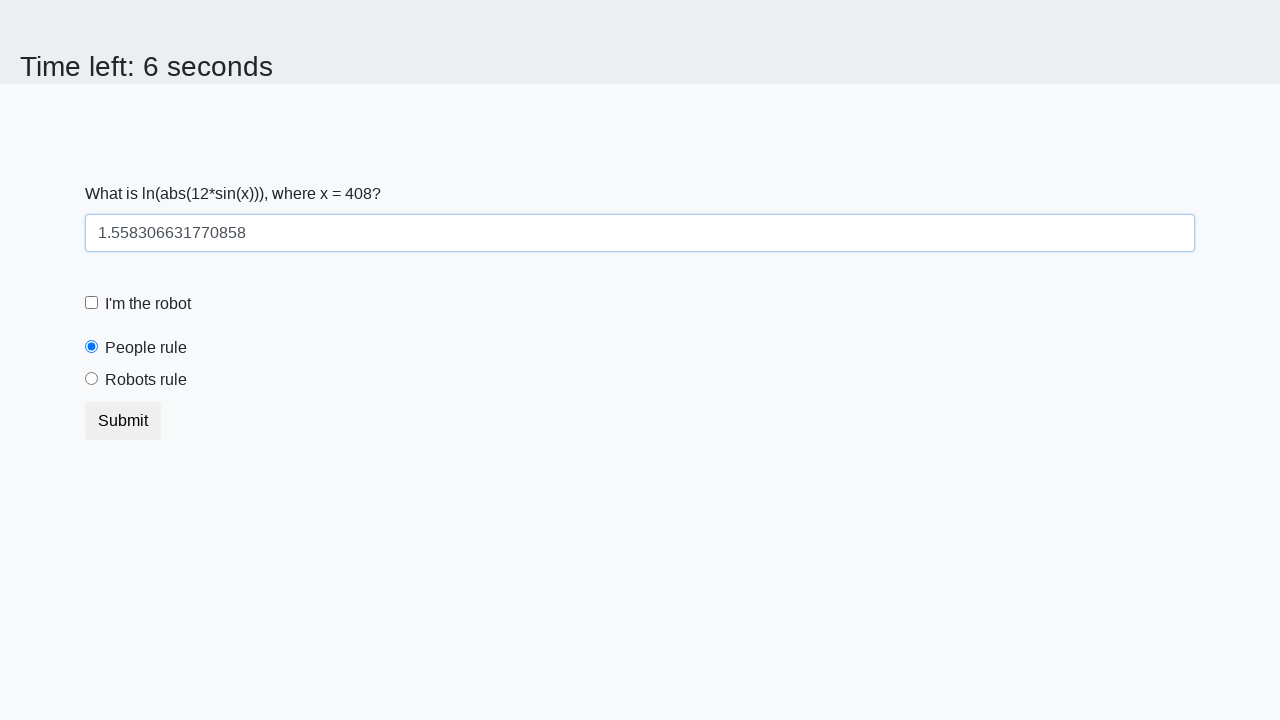

Checked the robot checkbox at (92, 303) on #robotCheckbox
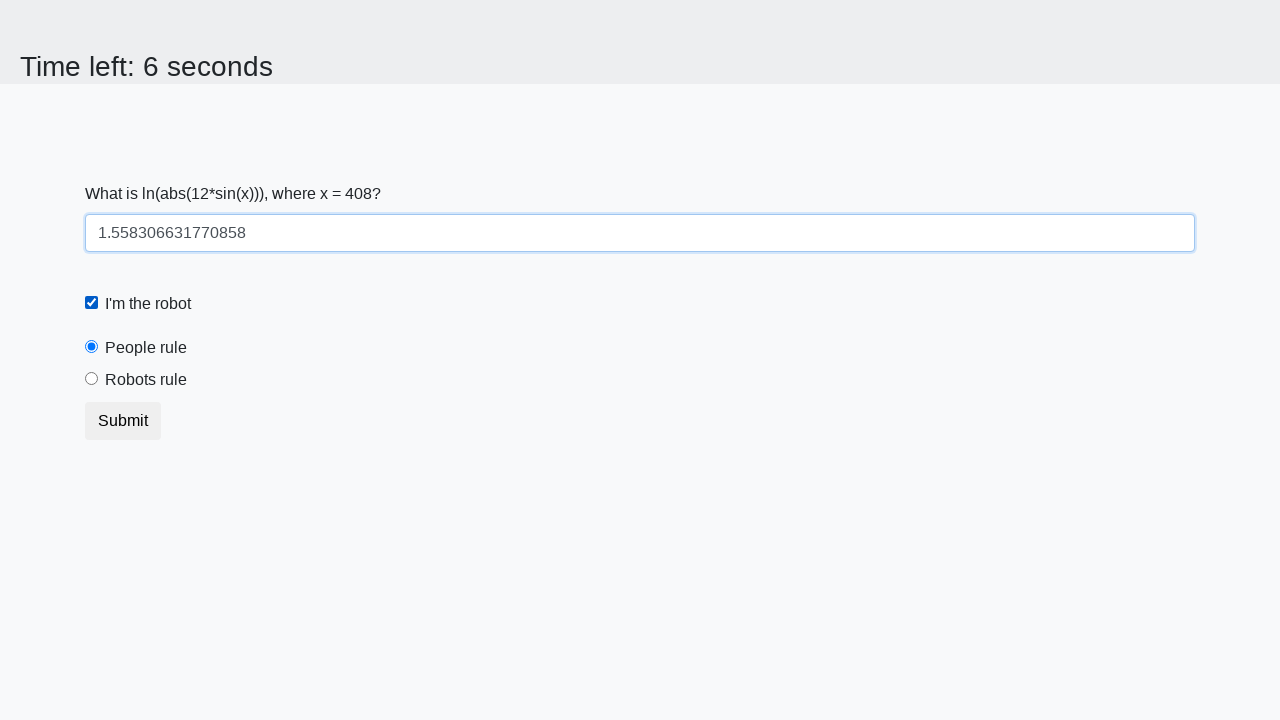

Selected the robots rule radio button at (92, 379) on #robotsRule
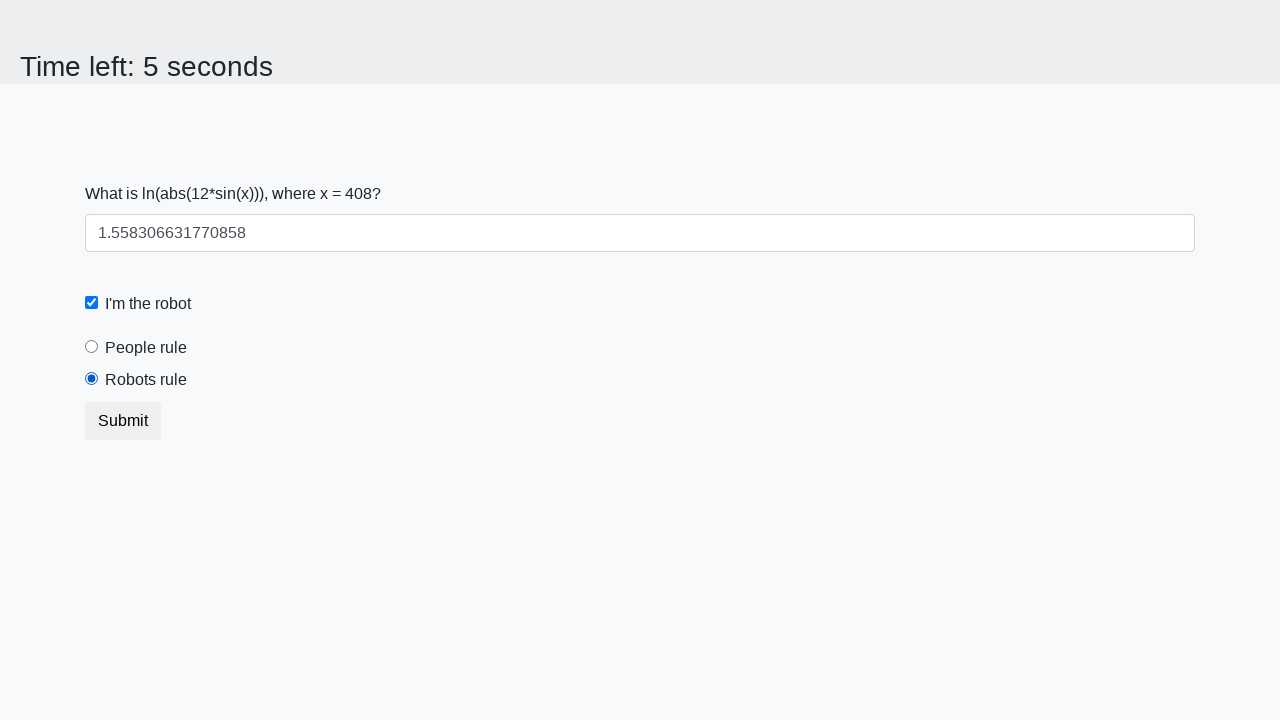

Clicked the submit button at (123, 421) on button
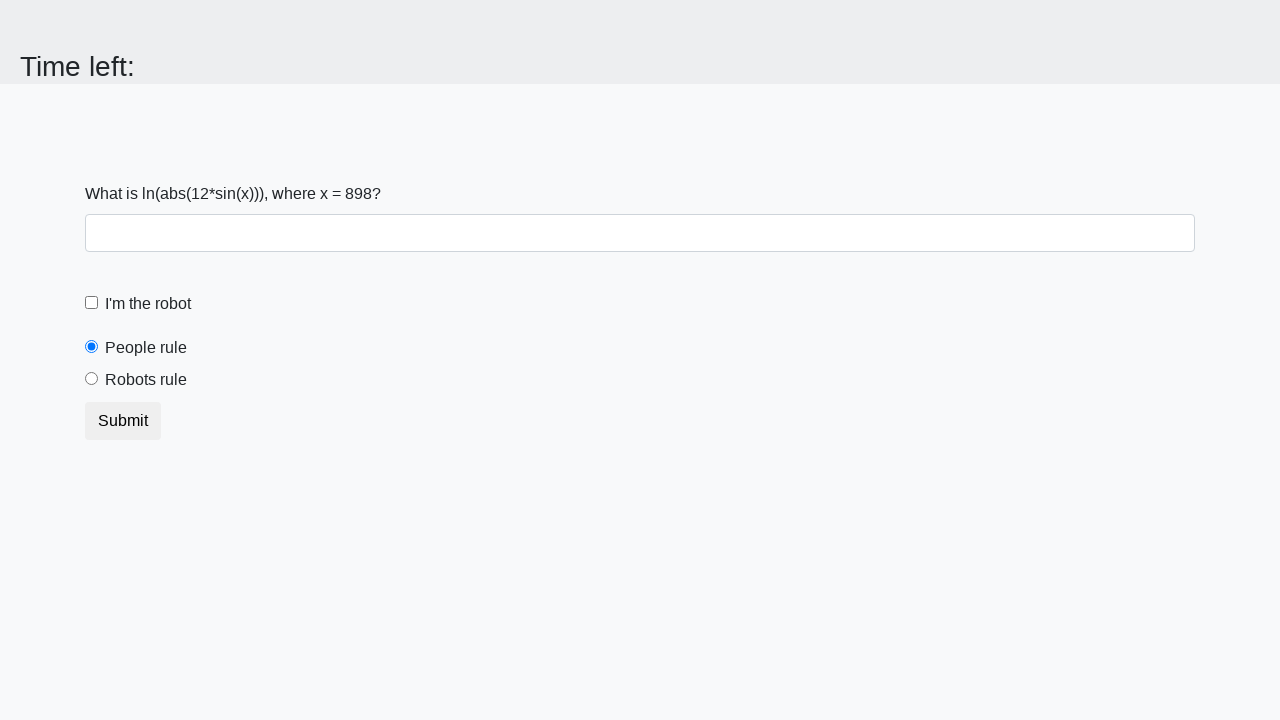

Waited 1000ms for result to appear
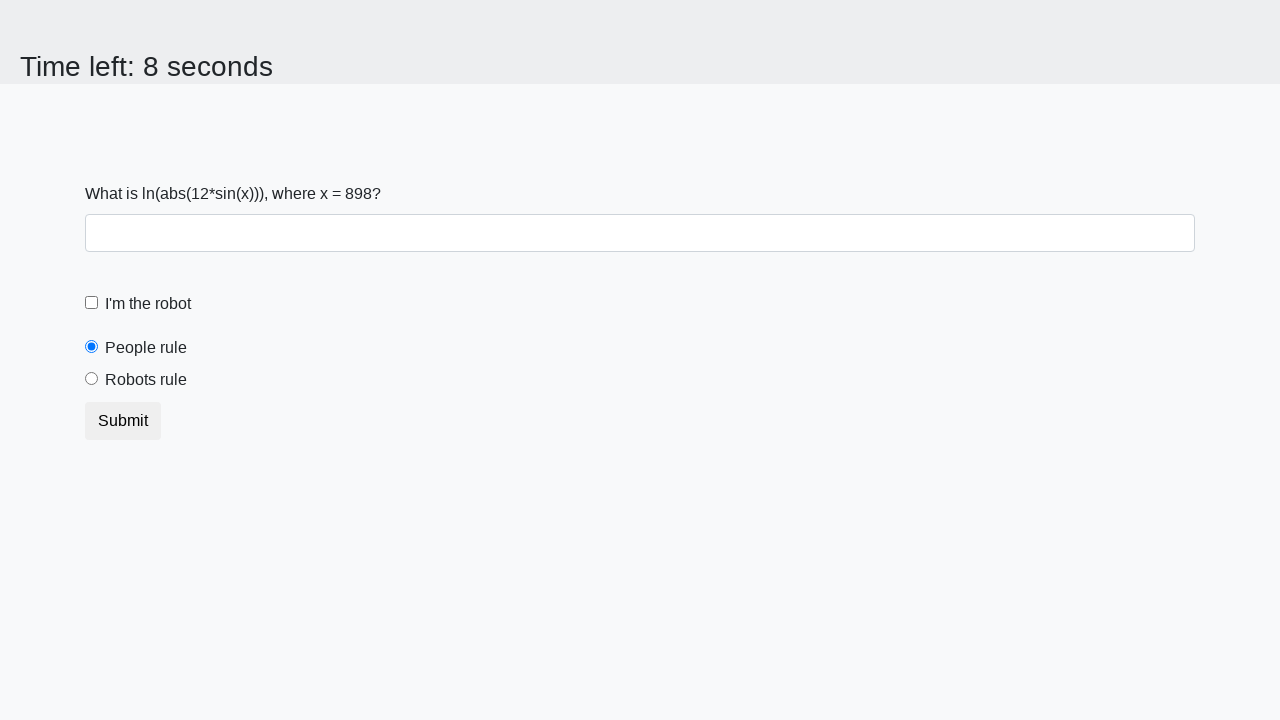

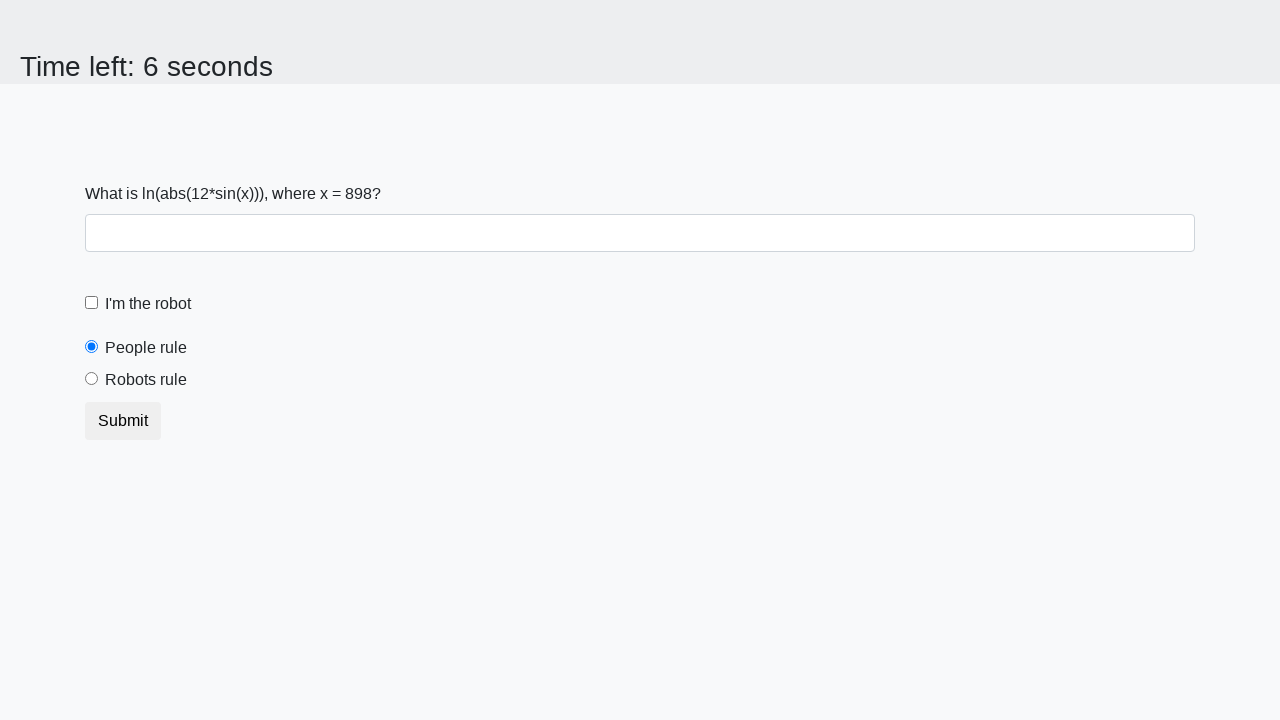